Navigates to the License page and verifies the h1 heading is present

Starting URL: https://flowbite-svelte.com/pages/license

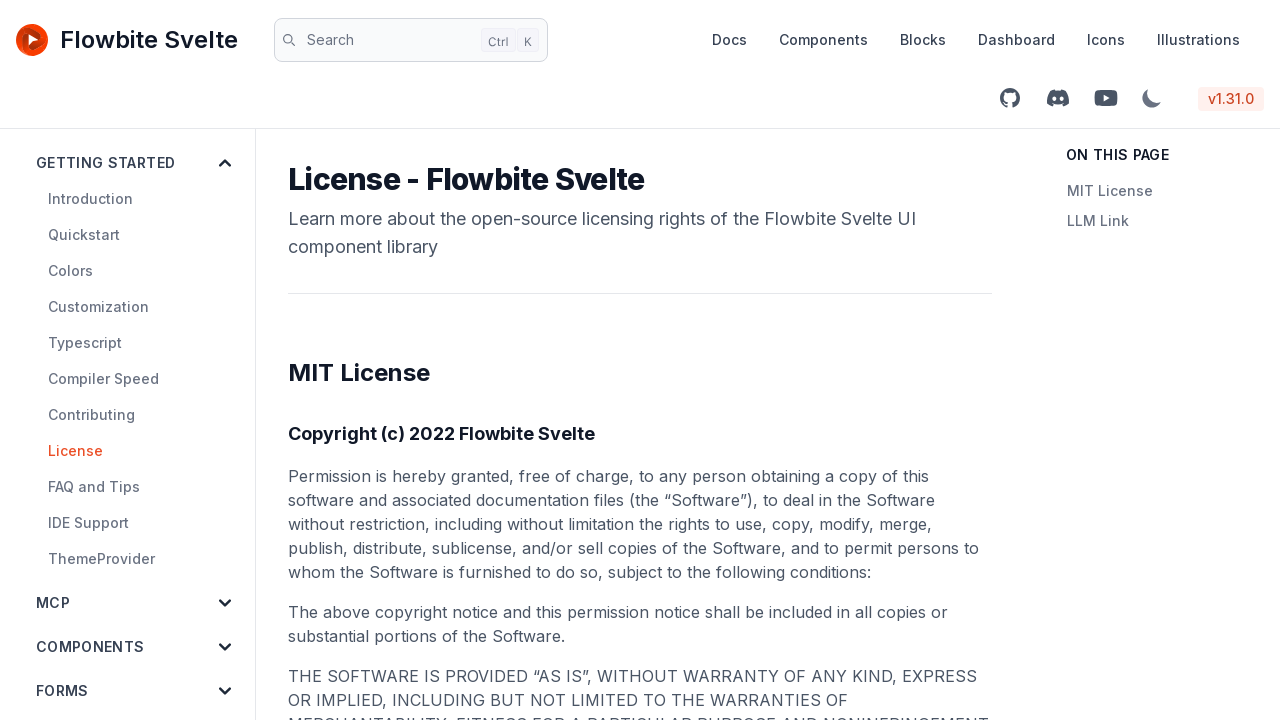

Navigated to License page
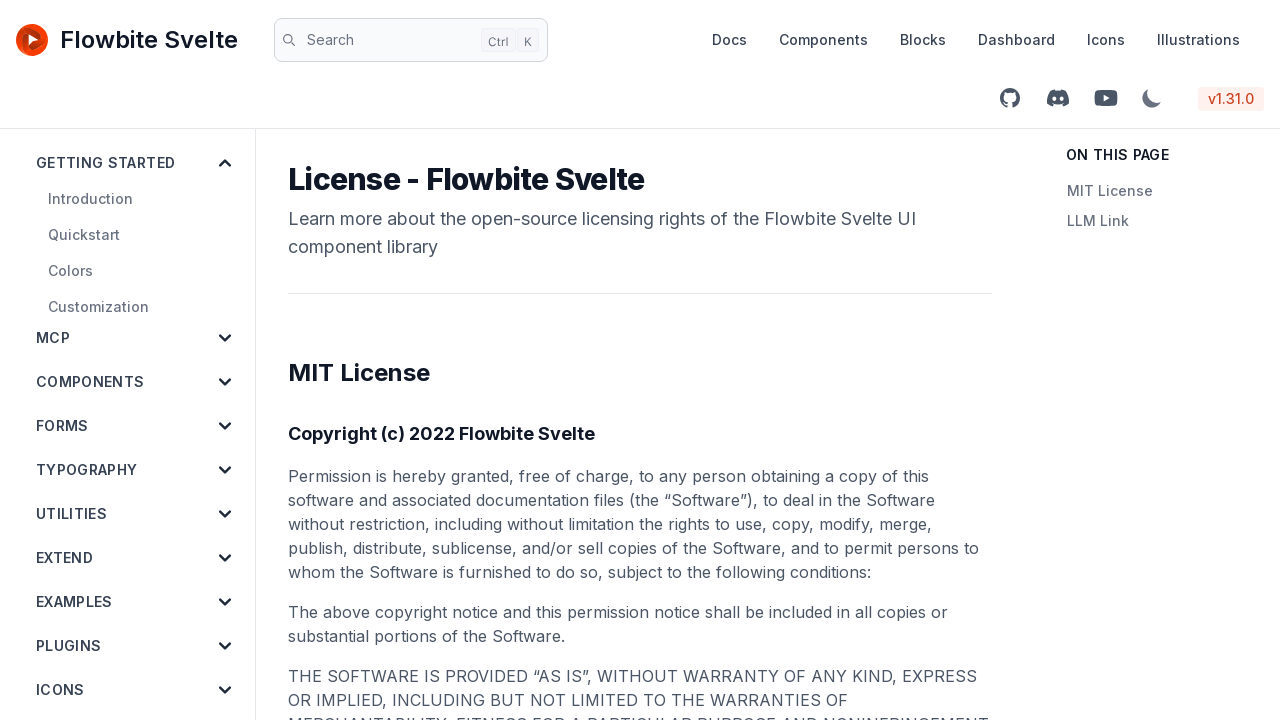

h1 heading is present on the page
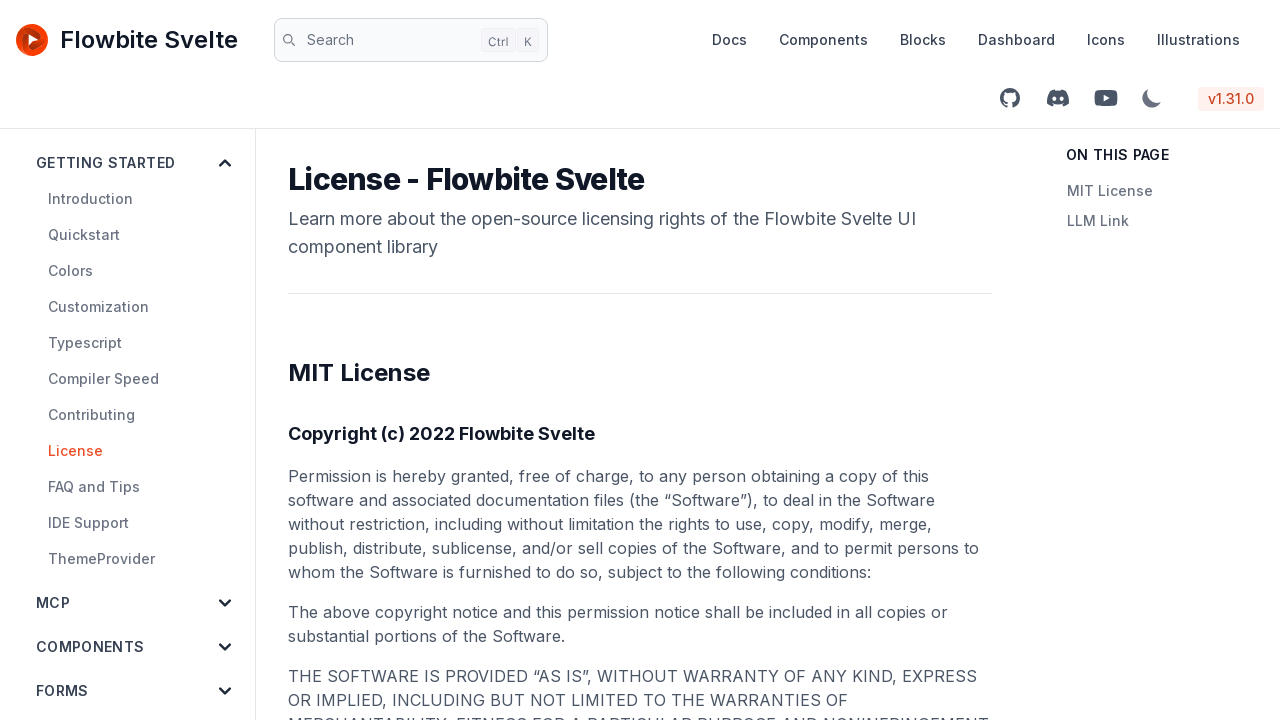

Verified h1 heading is visible
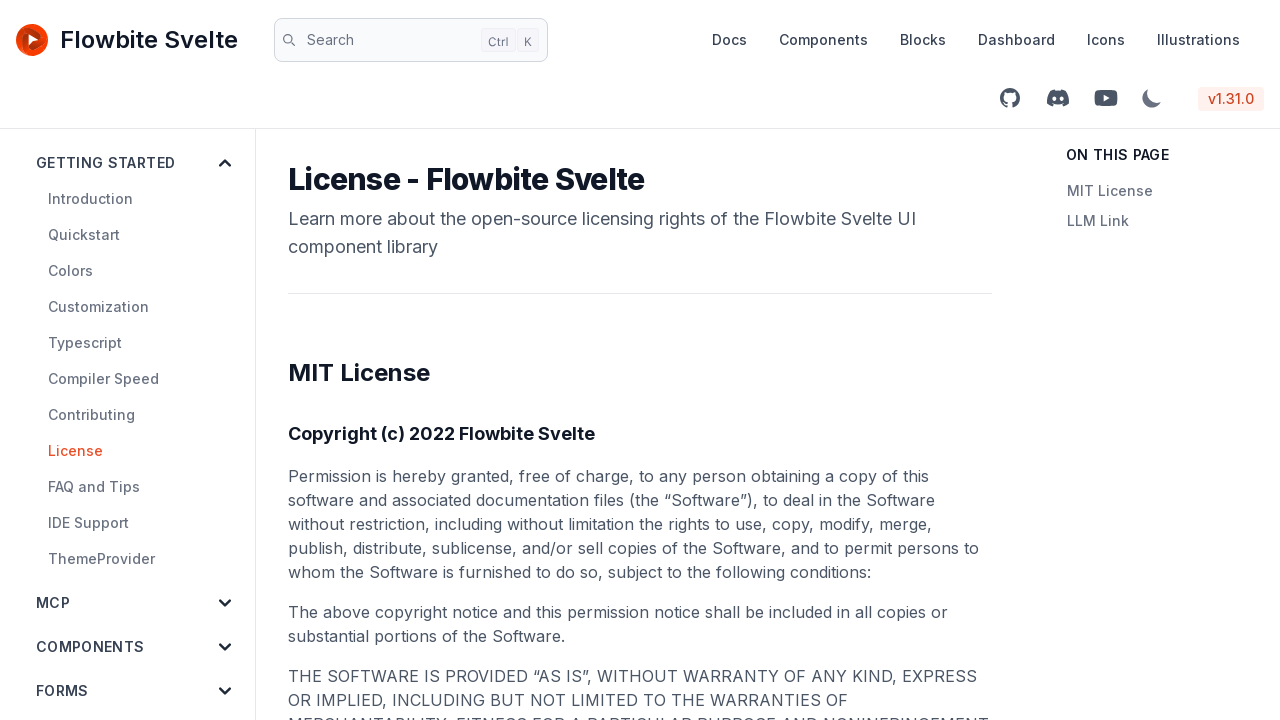

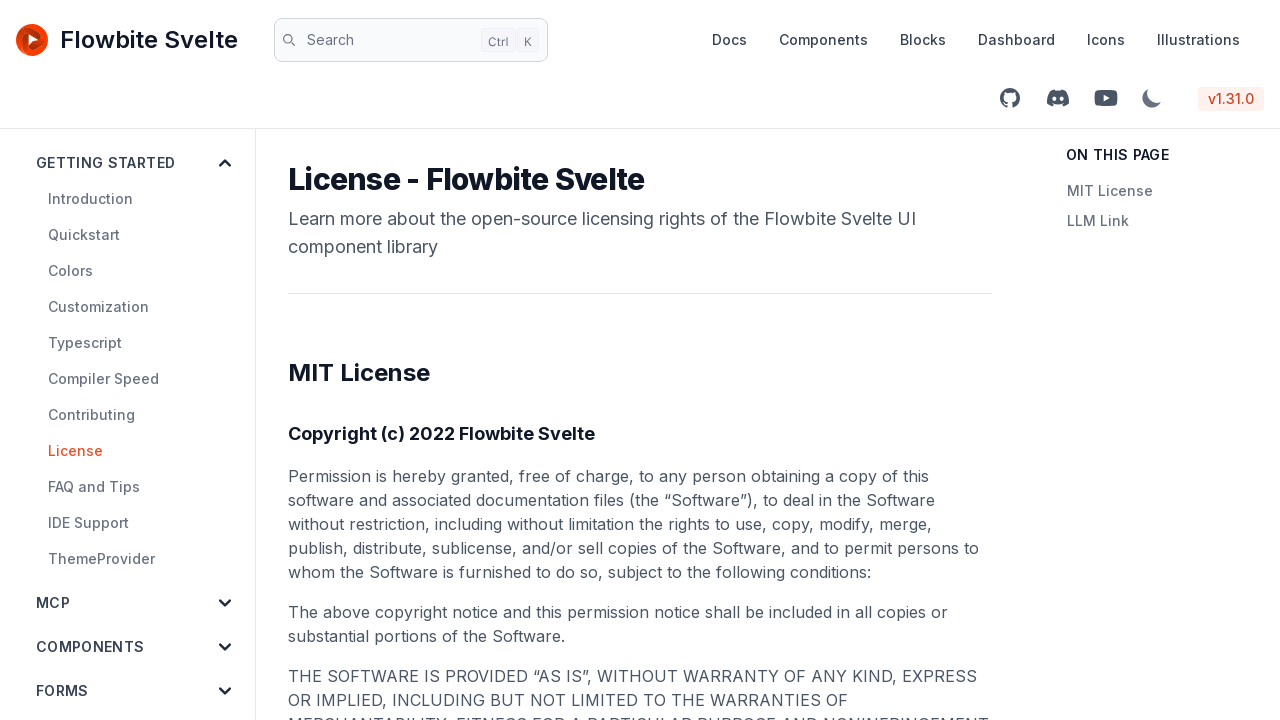